Tests alert handling and table data verification on a test automation practice site by clicking an alert button and checking table contents

Starting URL: http://testautomationpractice.blogspot.com/

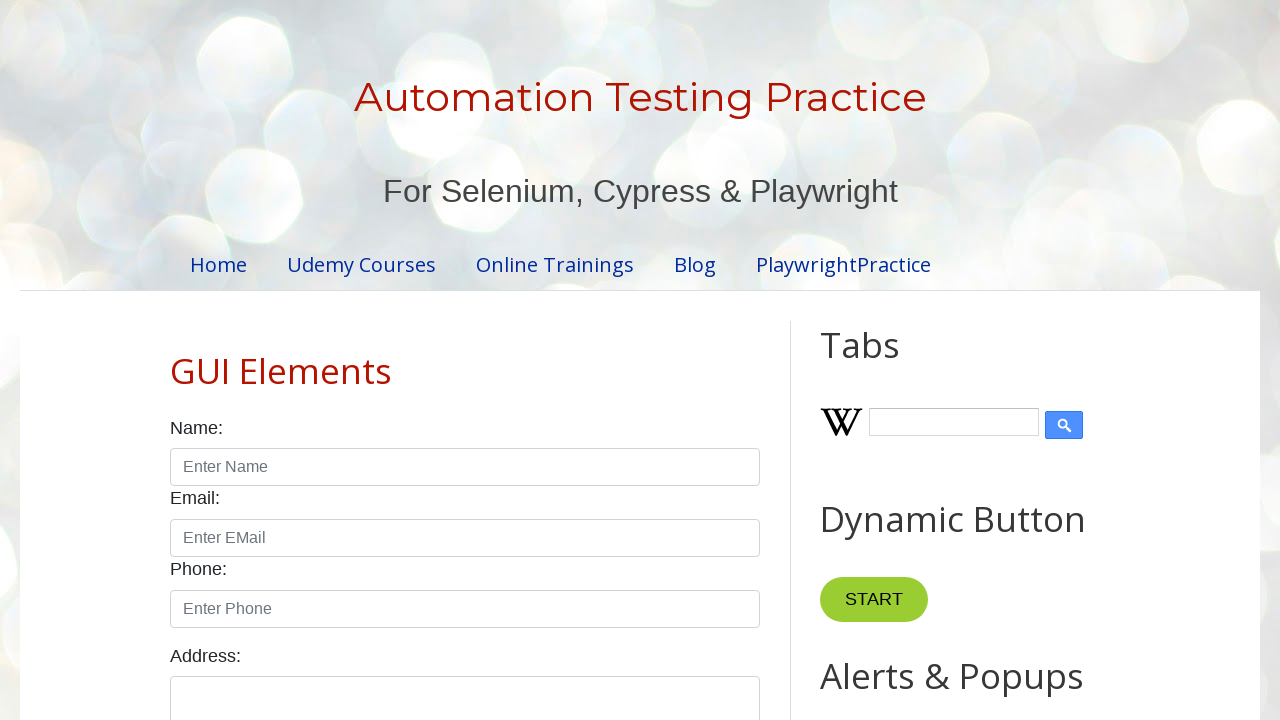

Set up dialog handler to accept alerts
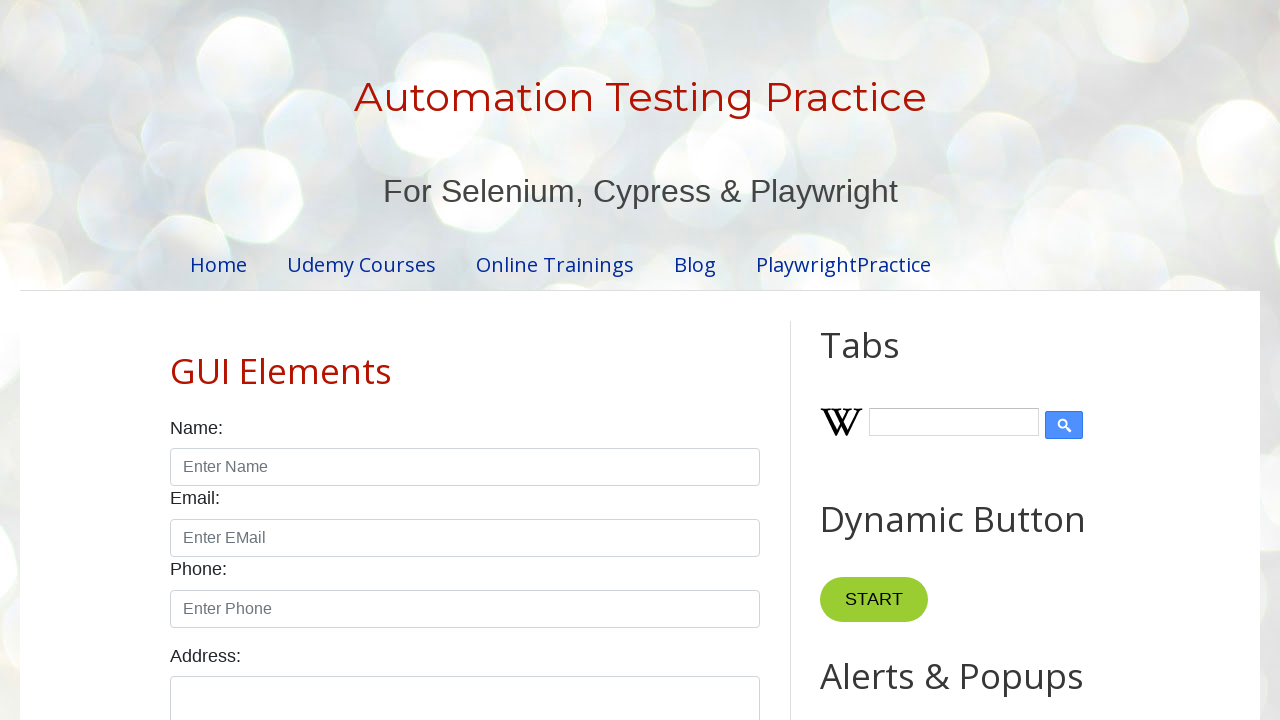

Clicked alert button to trigger dialog at (880, 361) on xpath=//button[@onclick='myFunction()']
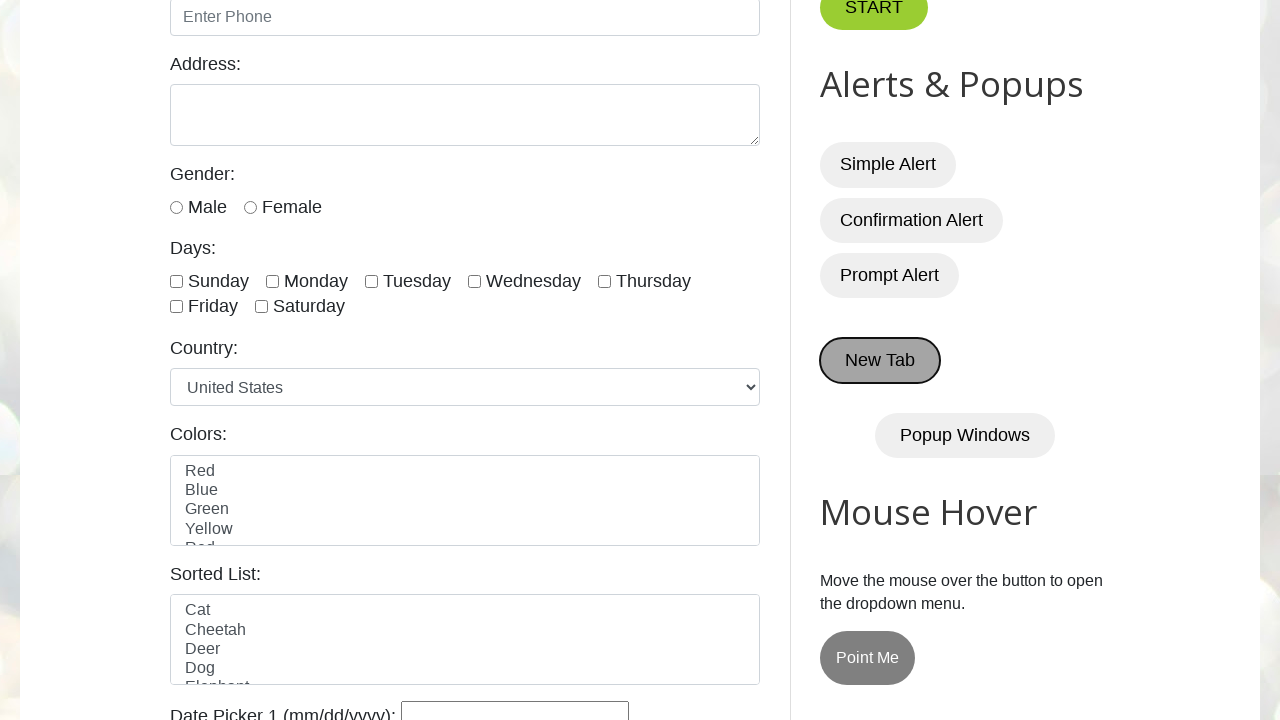

Waited for BookTable to load
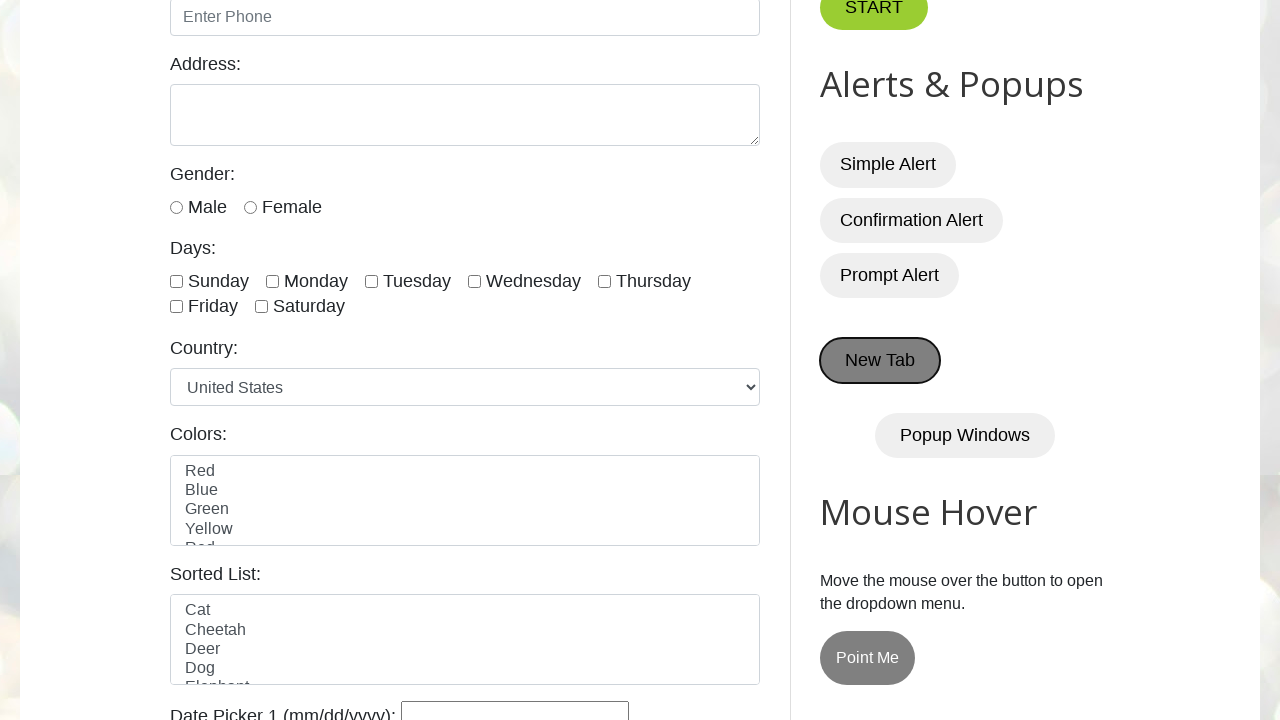

Retrieved table row count: 7 rows
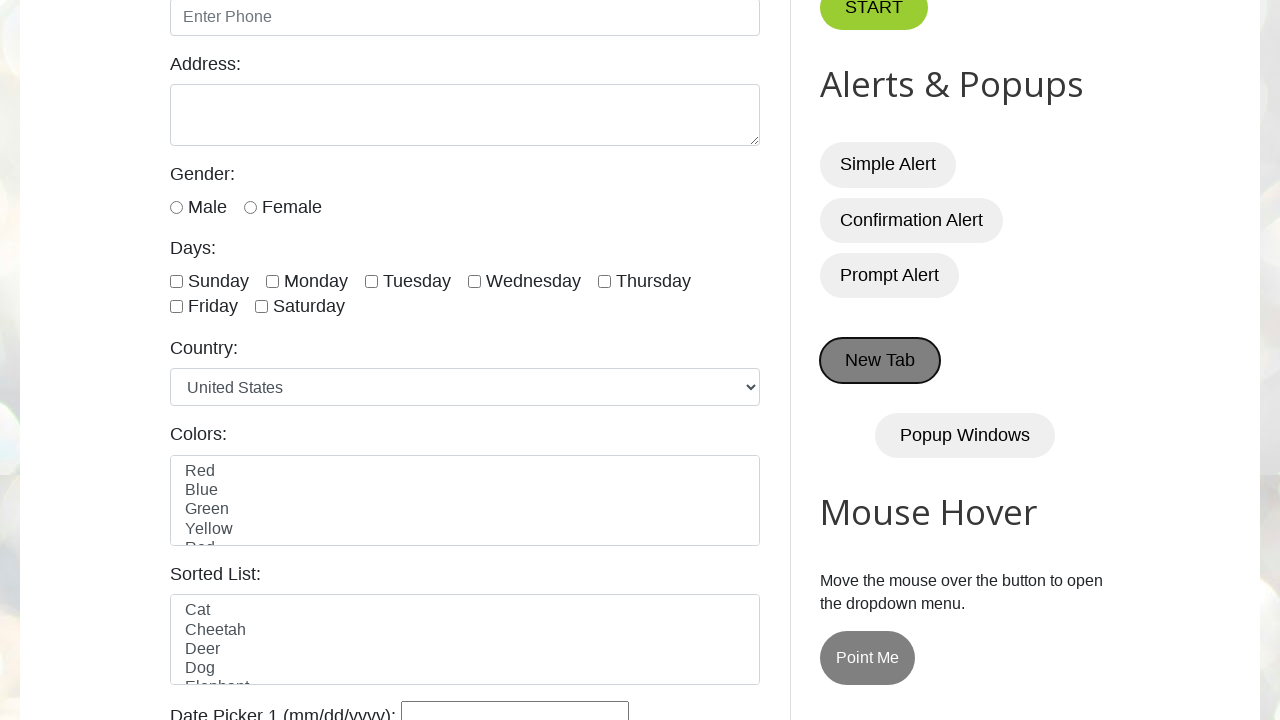

Retrieved author name from row 2: Amit
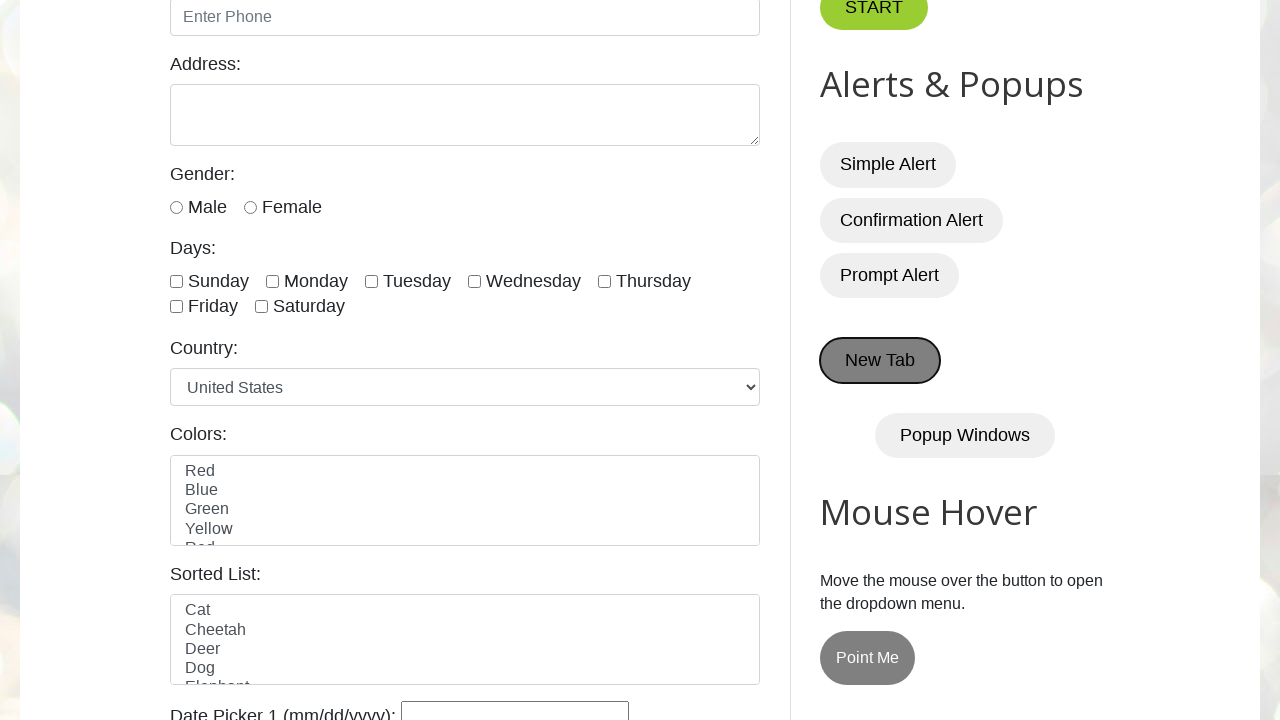

Found book by Amit, retrieved book name: Learn Selenium
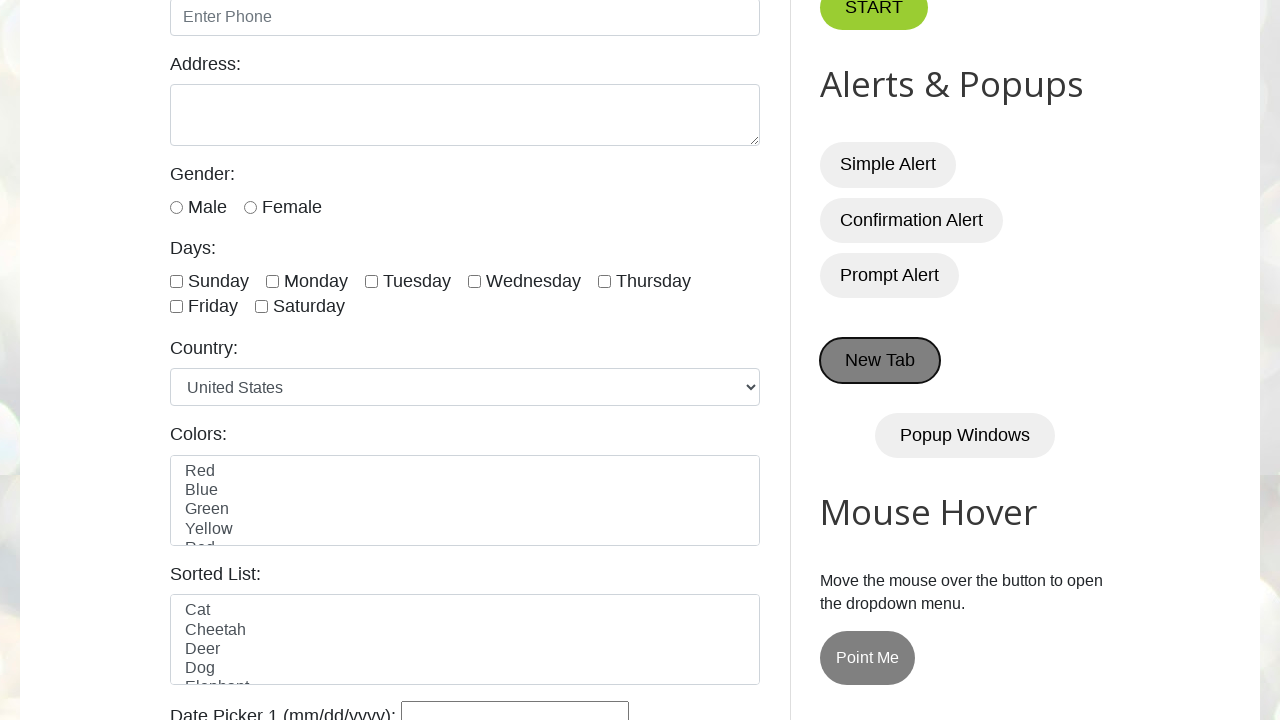

Retrieved book price: 300
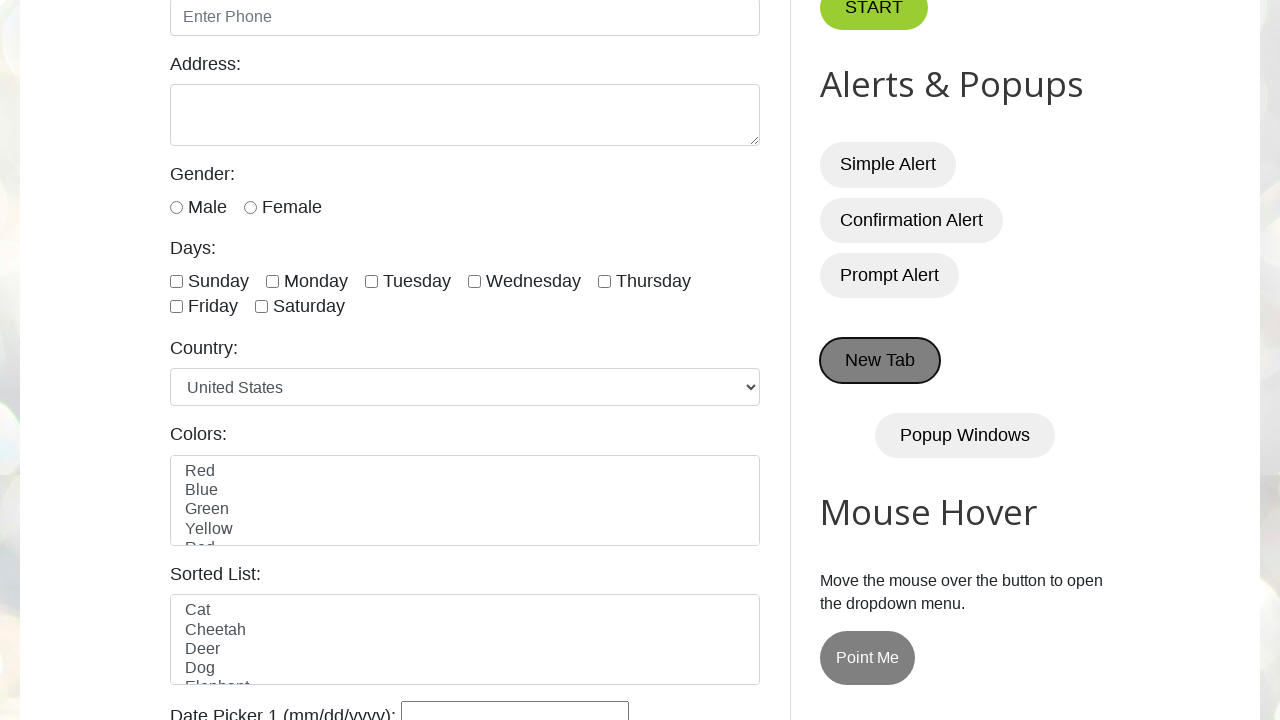

Retrieved author name from row 3: Mukesh
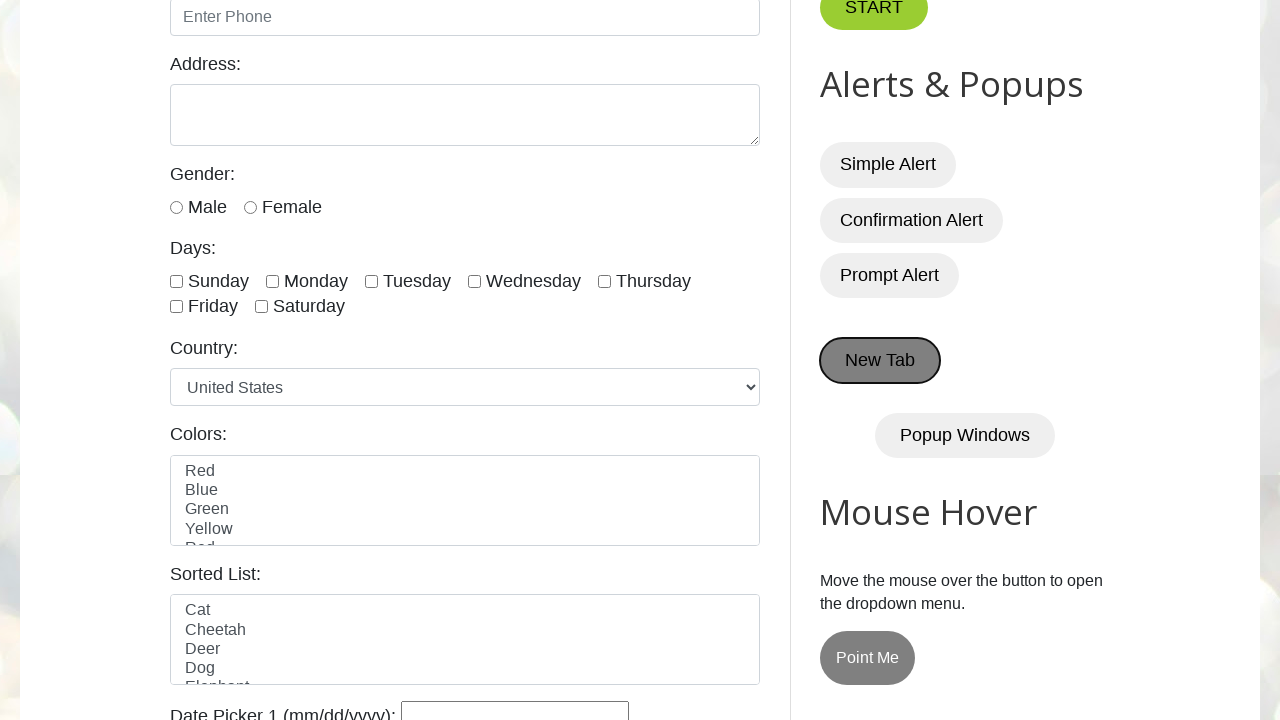

Retrieved author name from row 4: Animesh
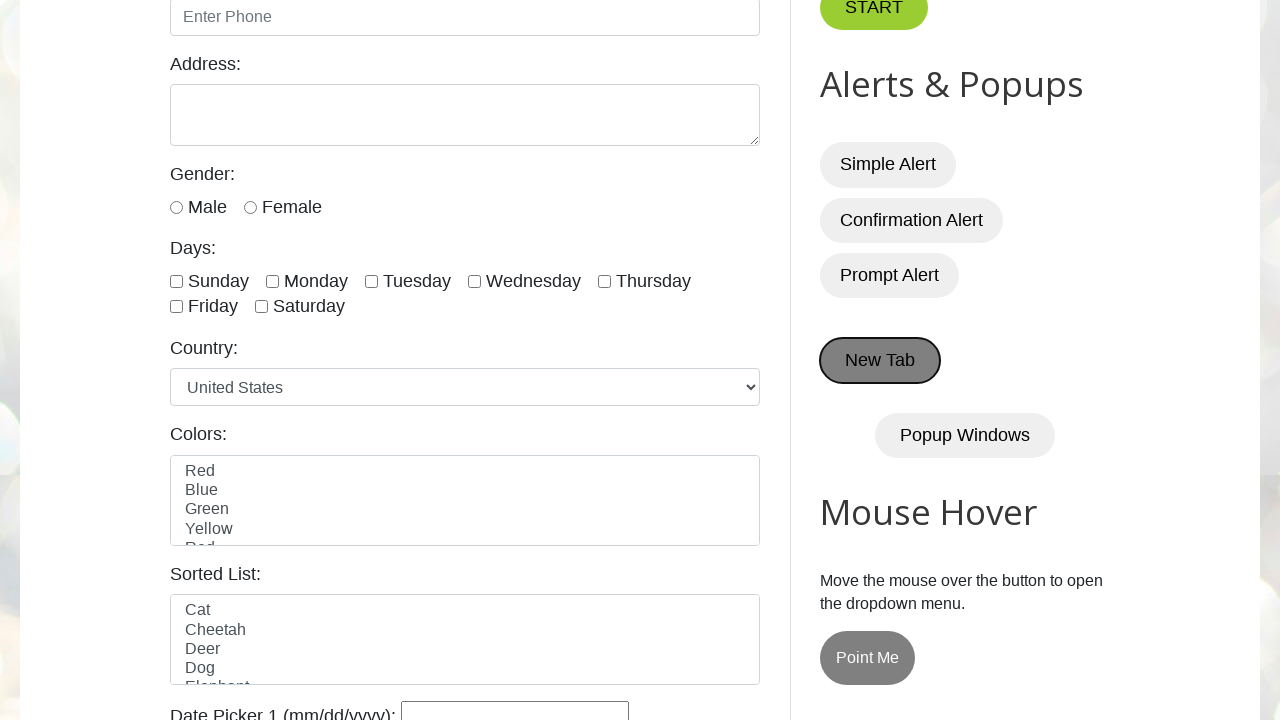

Retrieved author name from row 5: Mukesh
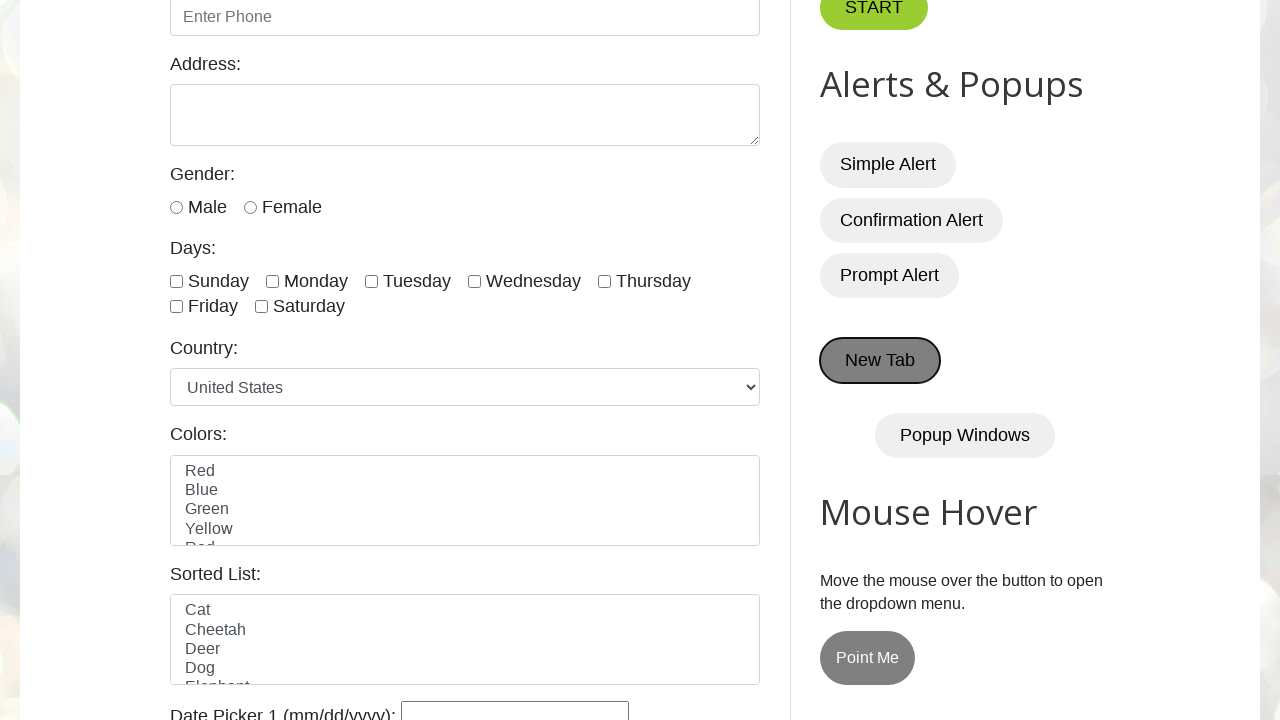

Retrieved author name from row 6: Amod
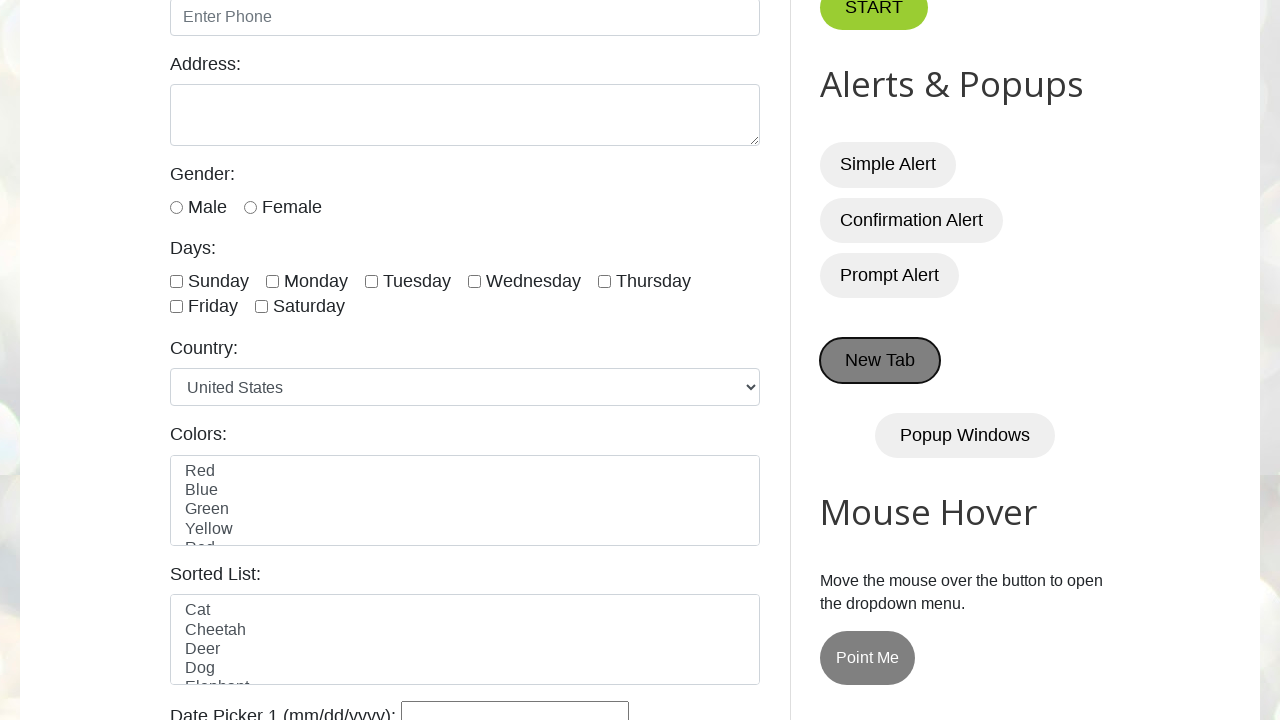

Retrieved author name from row 7: Amit
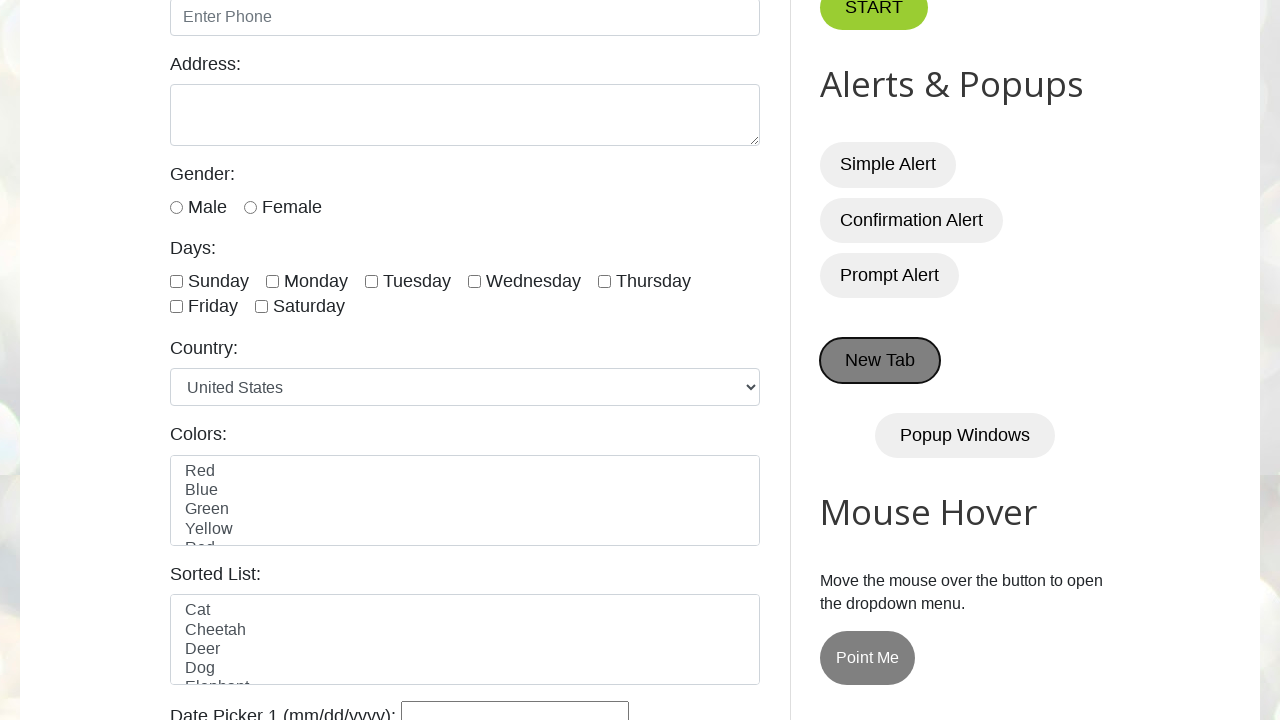

Found book by Amit, retrieved book name: Master In JS
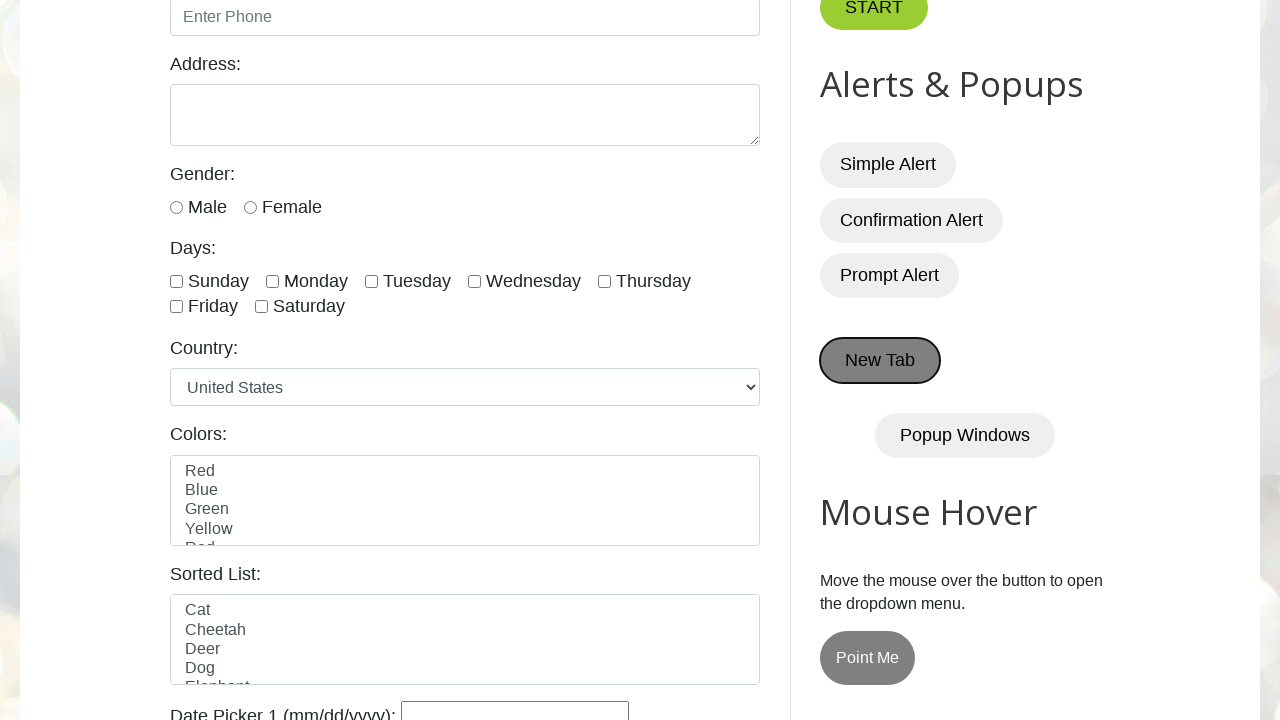

Retrieved book price: 1000
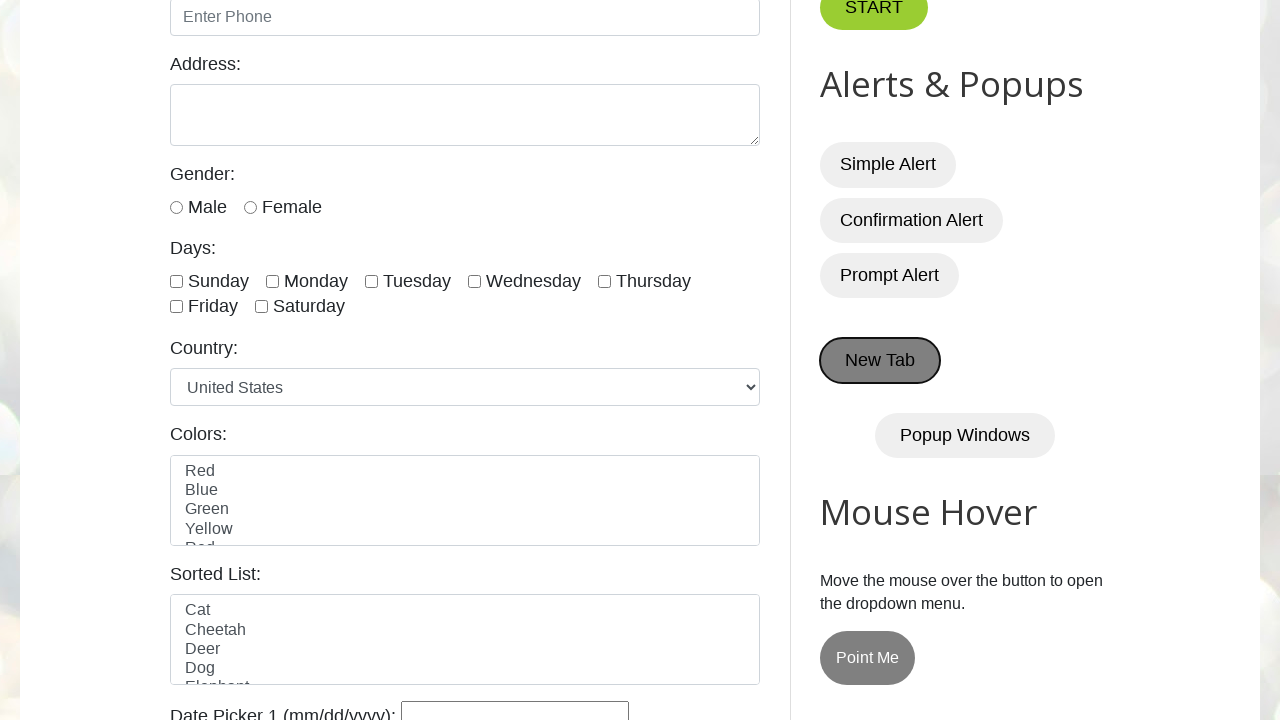

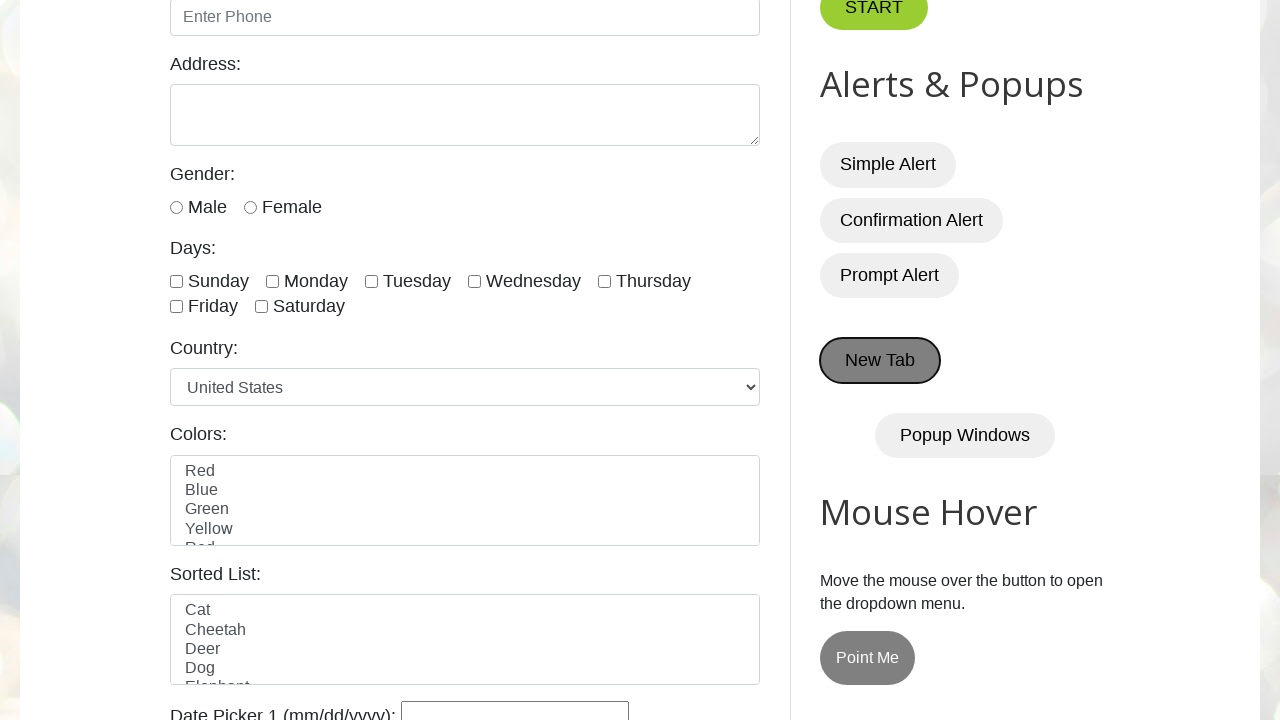